Tests the selectable functionality by clicking and dragging to select multiple items

Starting URL: https://jqueryui.com/

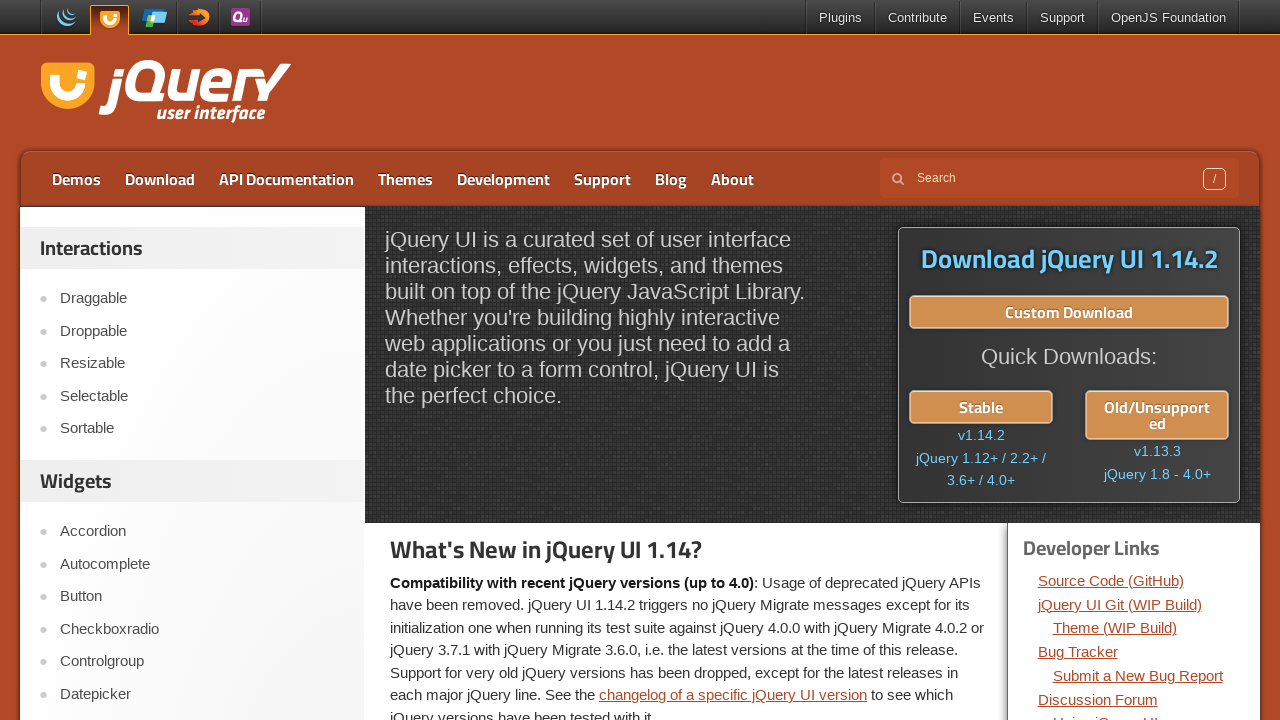

Clicked on Selectable link at (202, 396) on xpath=//a[text()='Selectable']
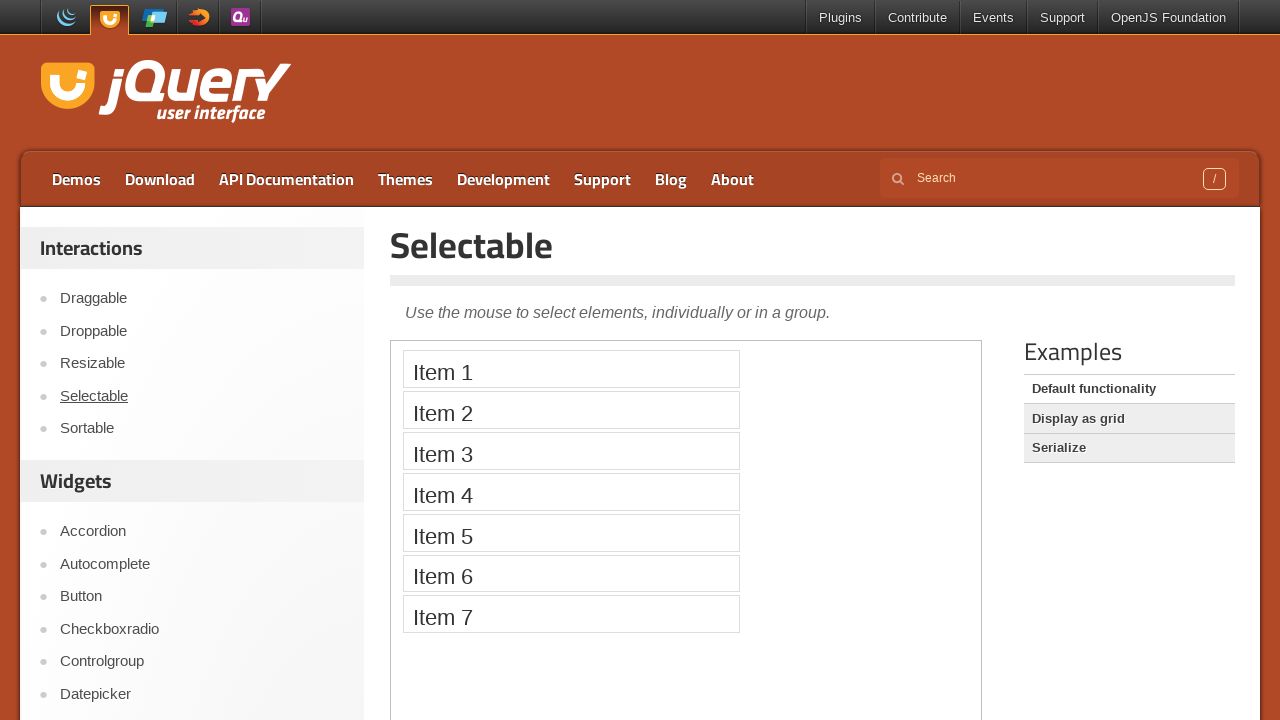

Located Item 1 and Item 4 in iframe
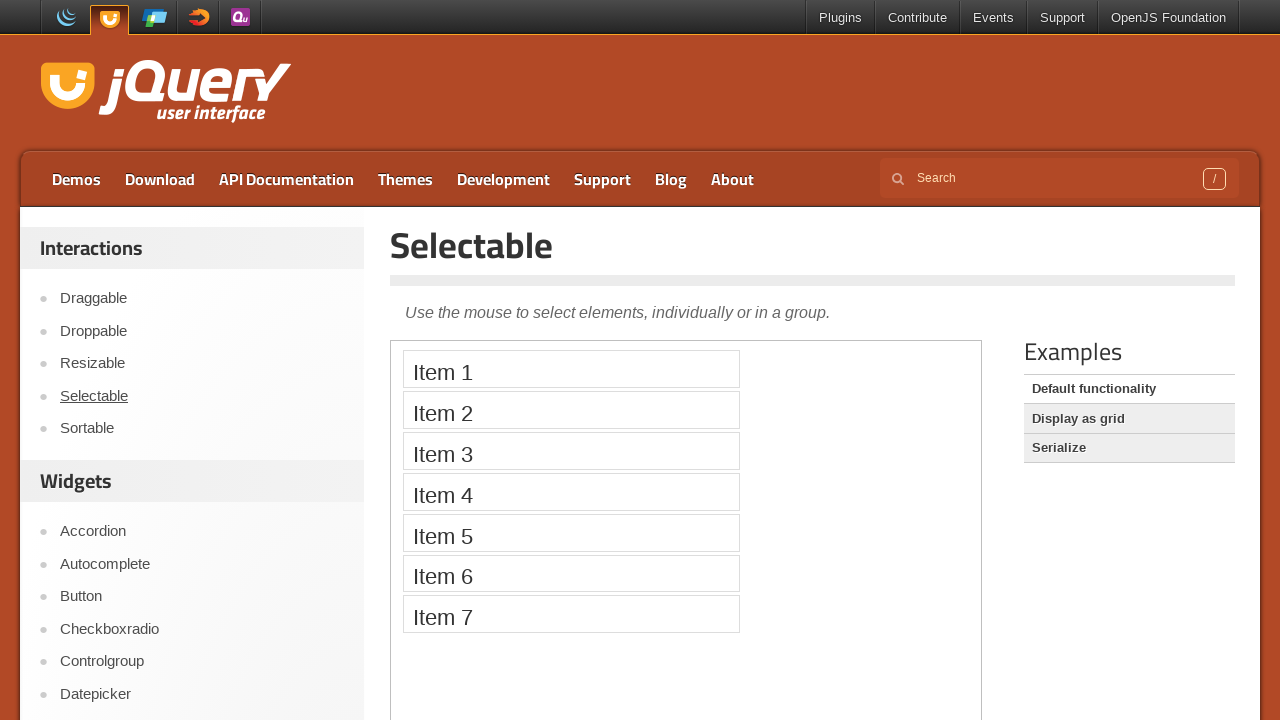

Retrieved bounding boxes for Item 1 and Item 4
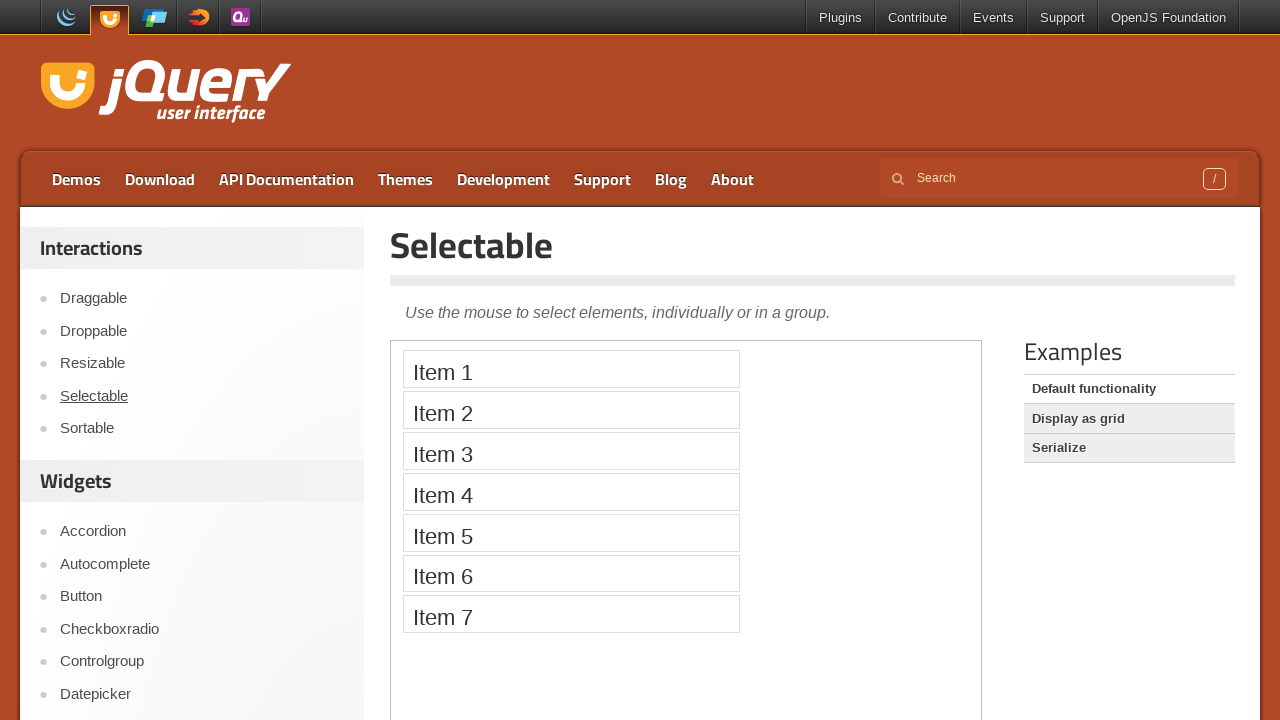

Moved mouse to Item 1 position at (403, 350)
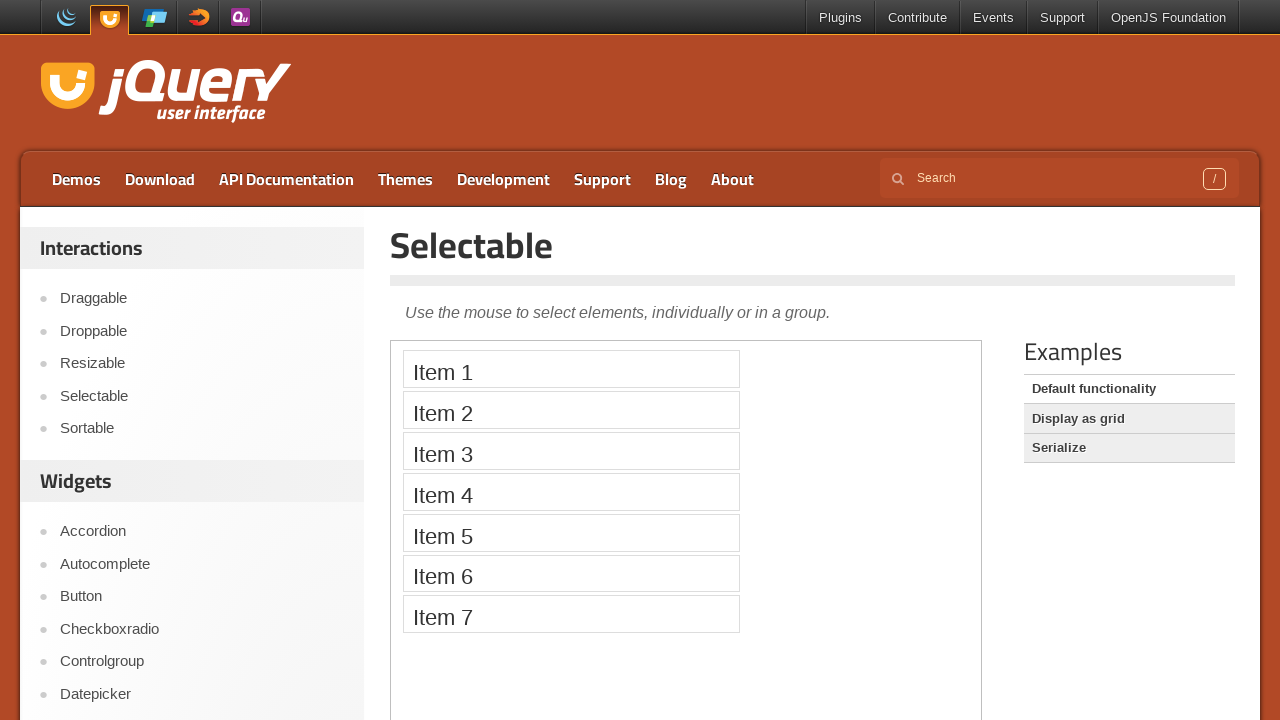

Pressed mouse button down to start selection at (403, 350)
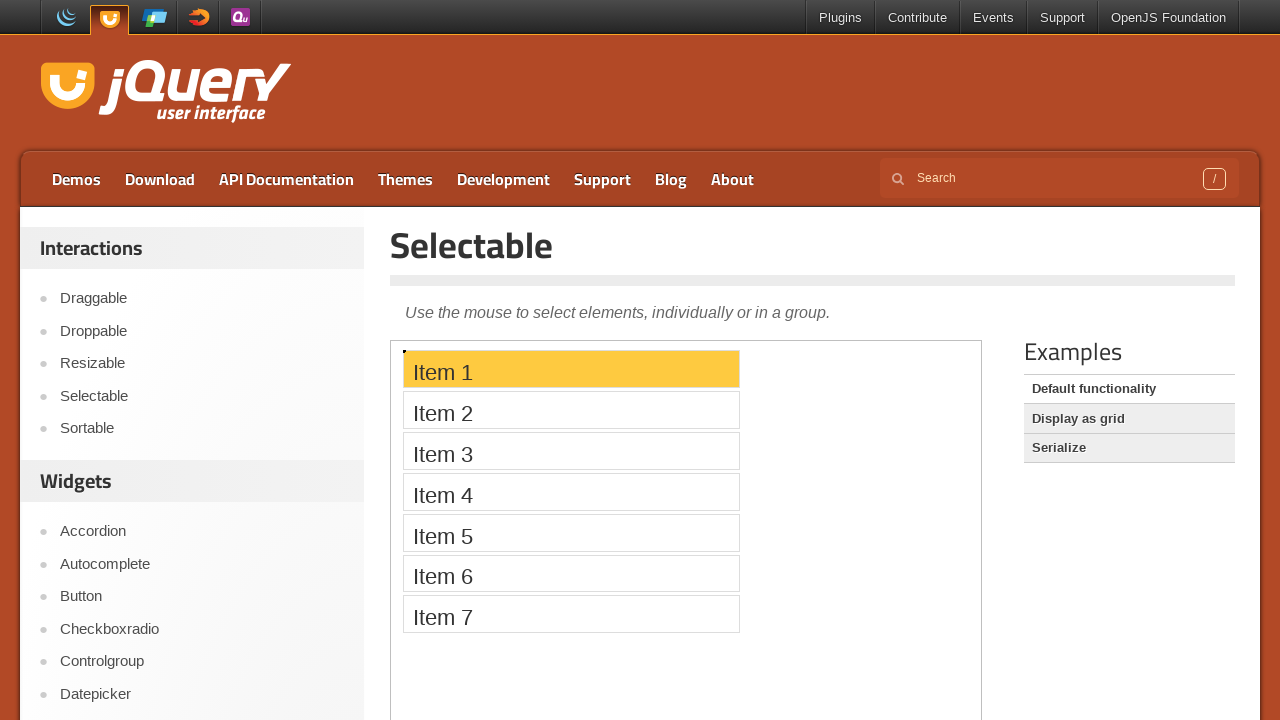

Dragged mouse to Item 4 position at (740, 510)
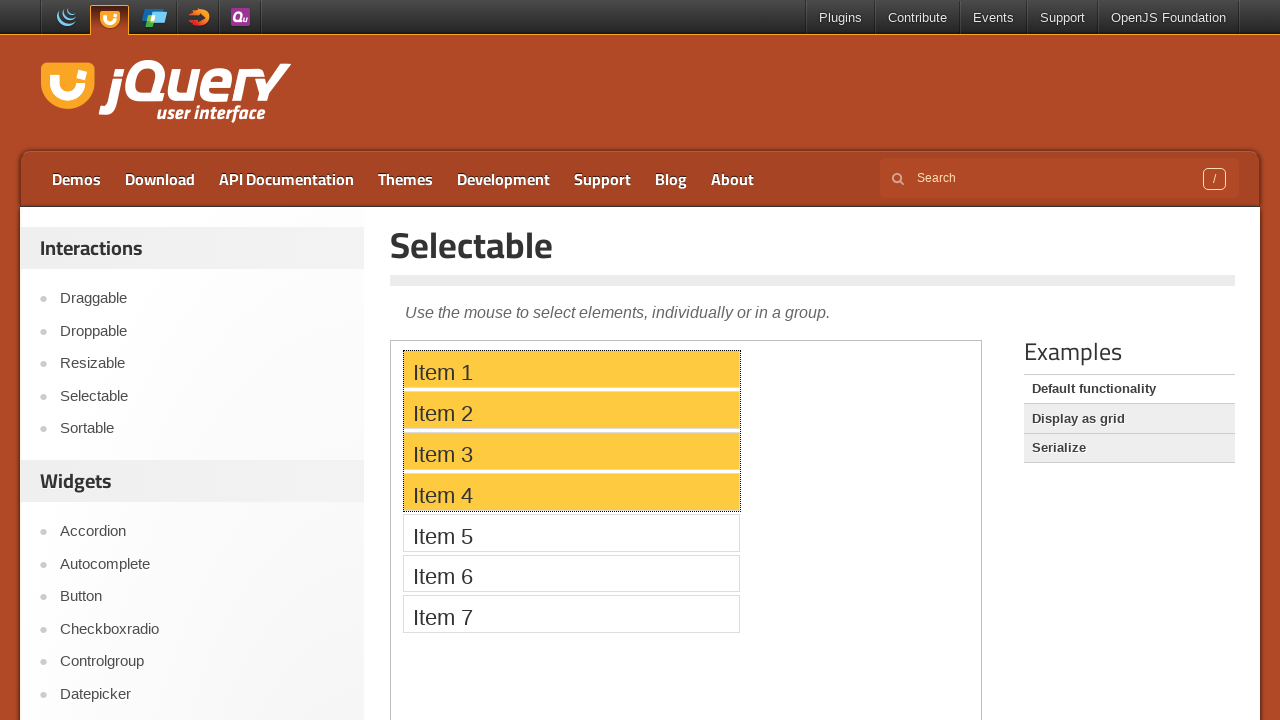

Released mouse button to complete selection of multiple items at (740, 510)
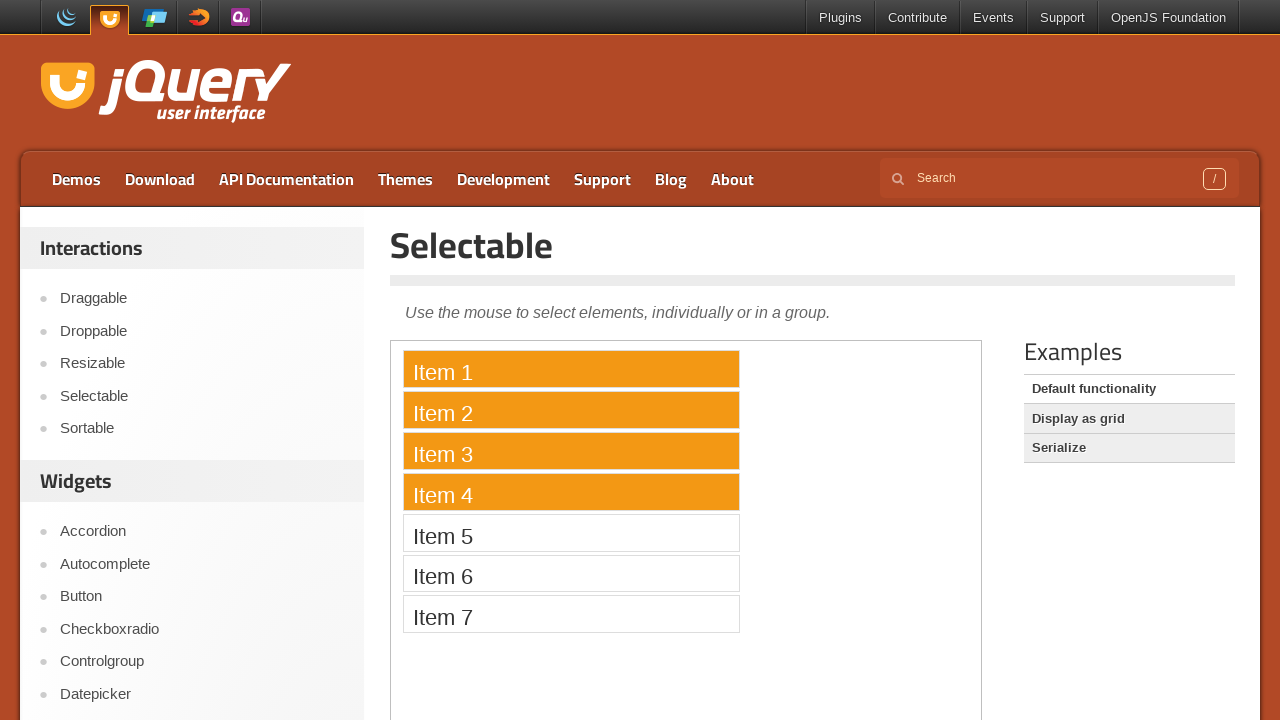

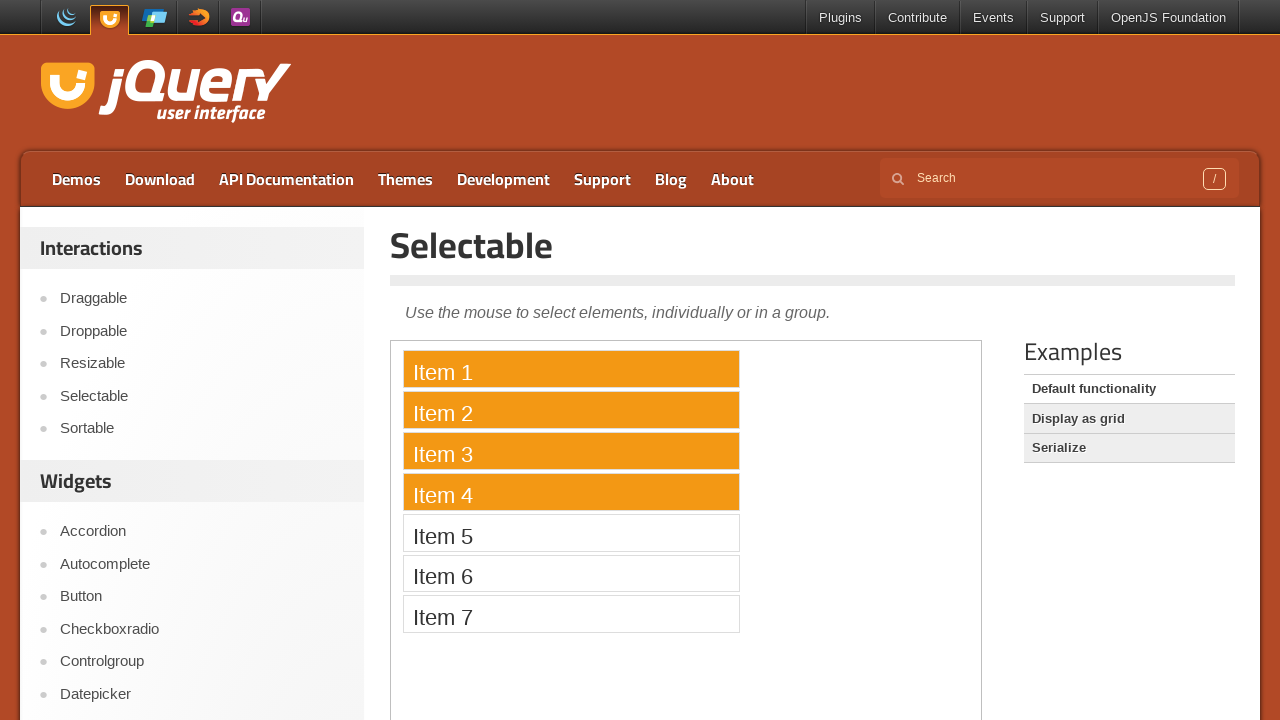